Tests a registration form by filling out various input fields including text inputs, radio buttons, checkboxes, dropdowns, date picker, textarea, range slider, color picker, and submitting the form.

Starting URL: https://material.playwrightvn.com

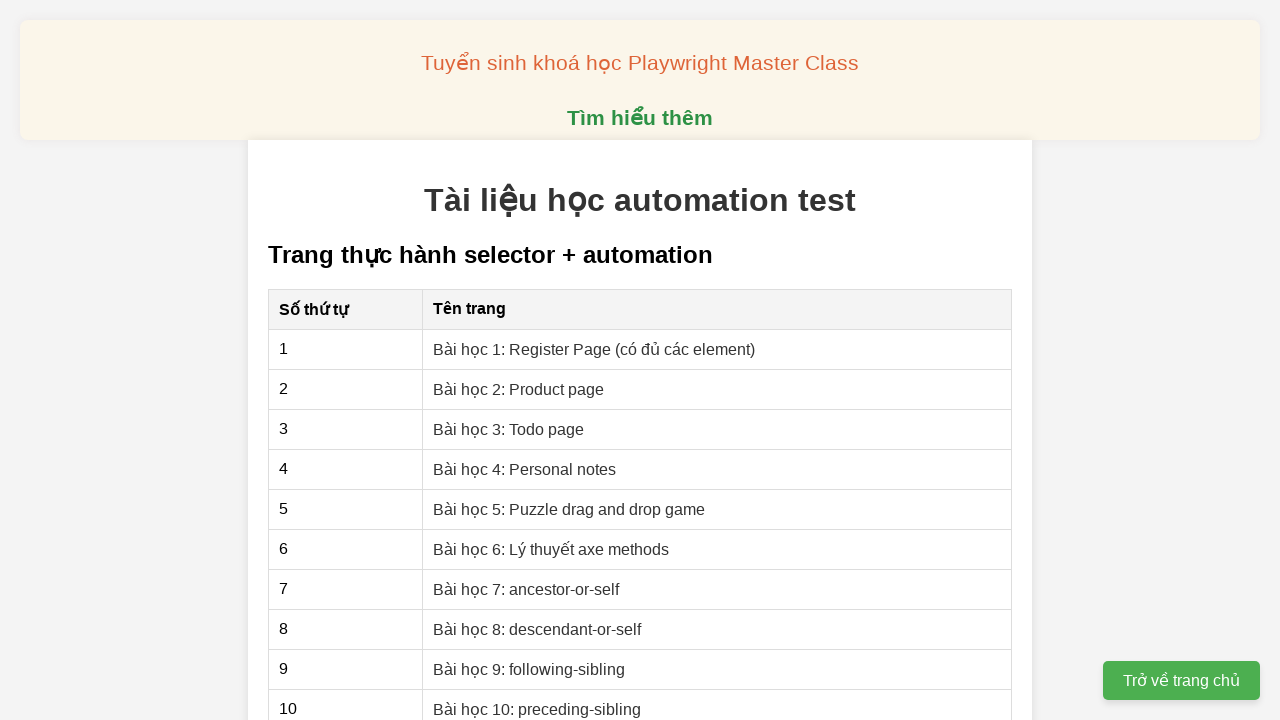

Clicked on the register page link at (594, 349) on xpath=//a[@href='01-xpath-register-page.html']
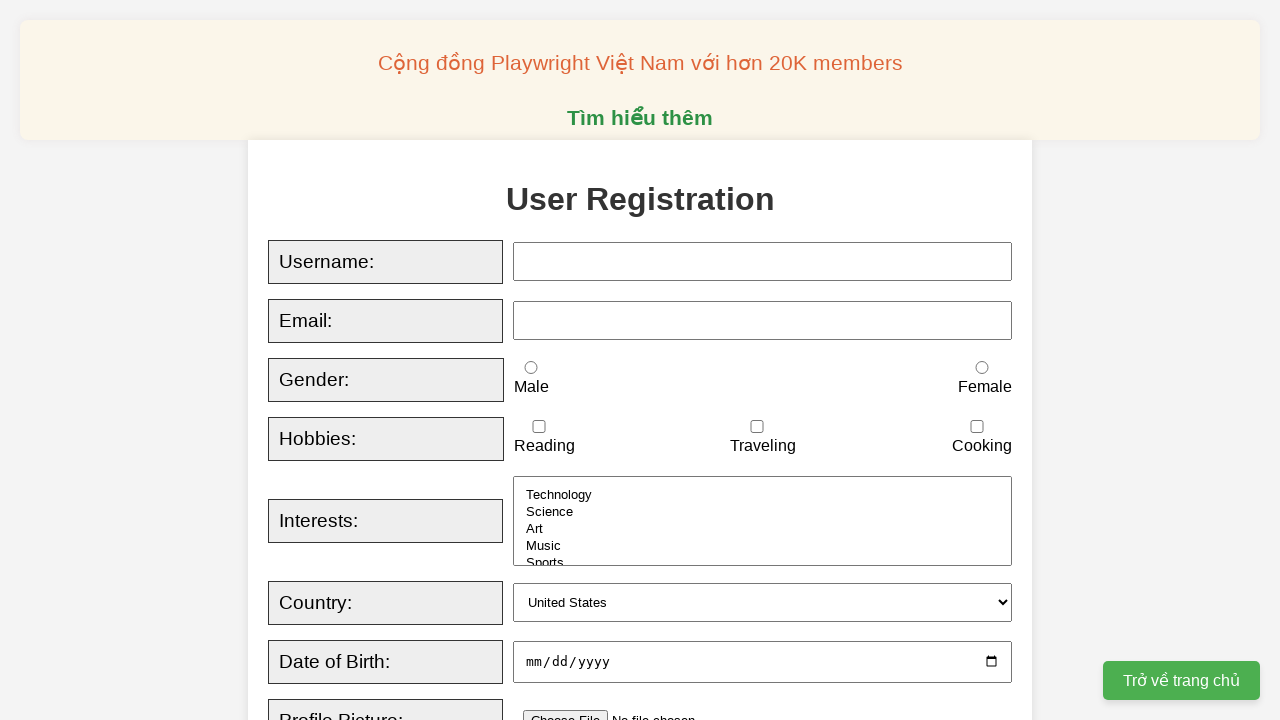

Filled in name field with 'Huy Hoang' on xpath=//label[@id='preceding']
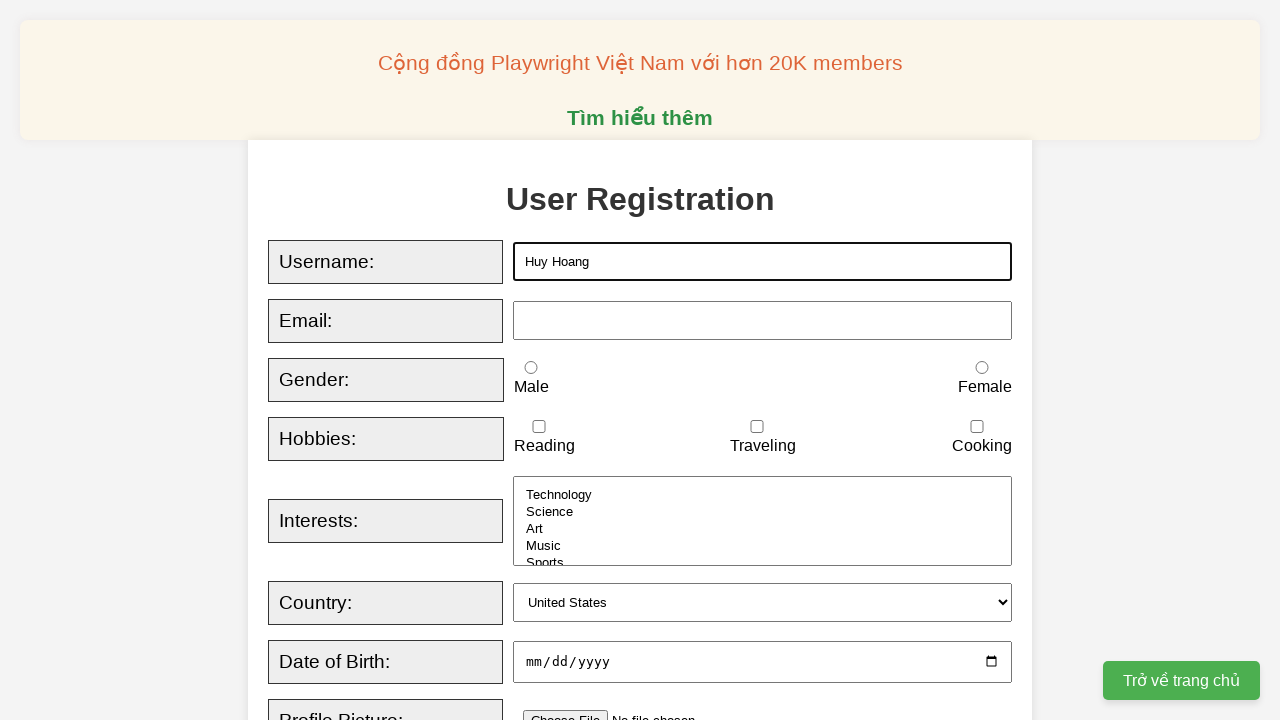

Filled in email field with 'HuyHoang@gmail.com' on xpath=//label[@for='email']
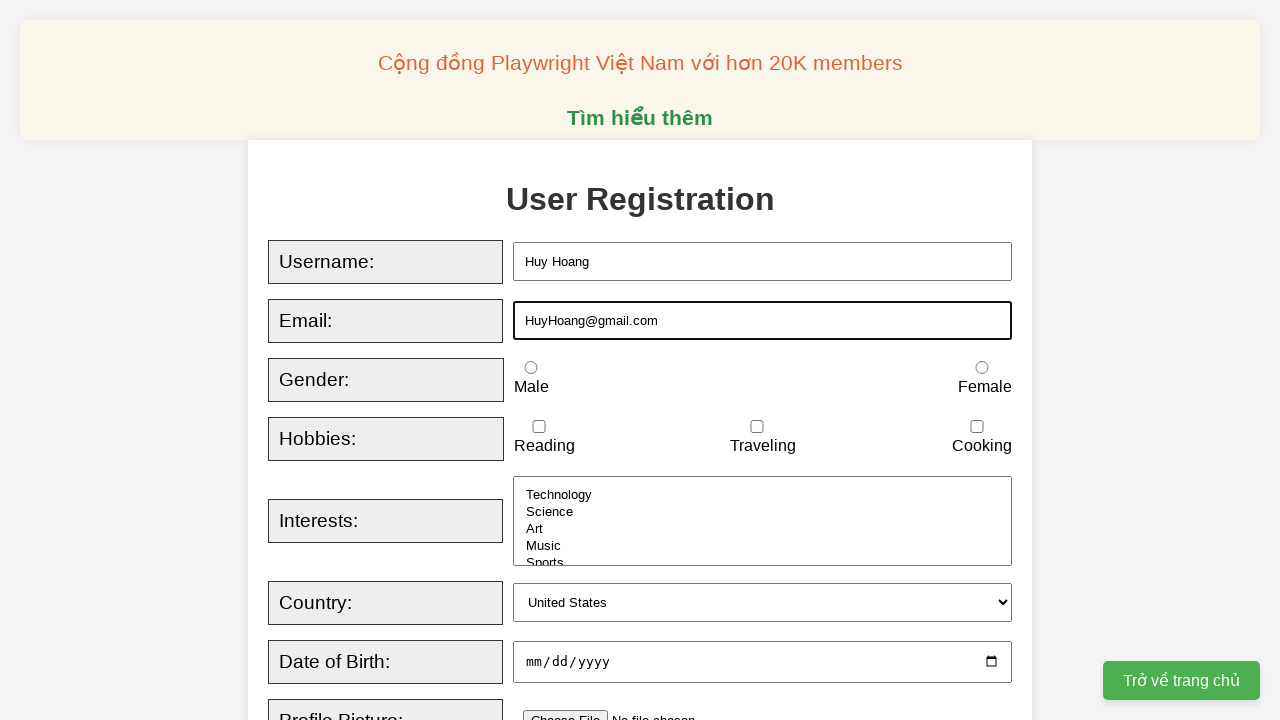

Selected male gender radio button at (531, 368) on xpath=//input[@id='male']
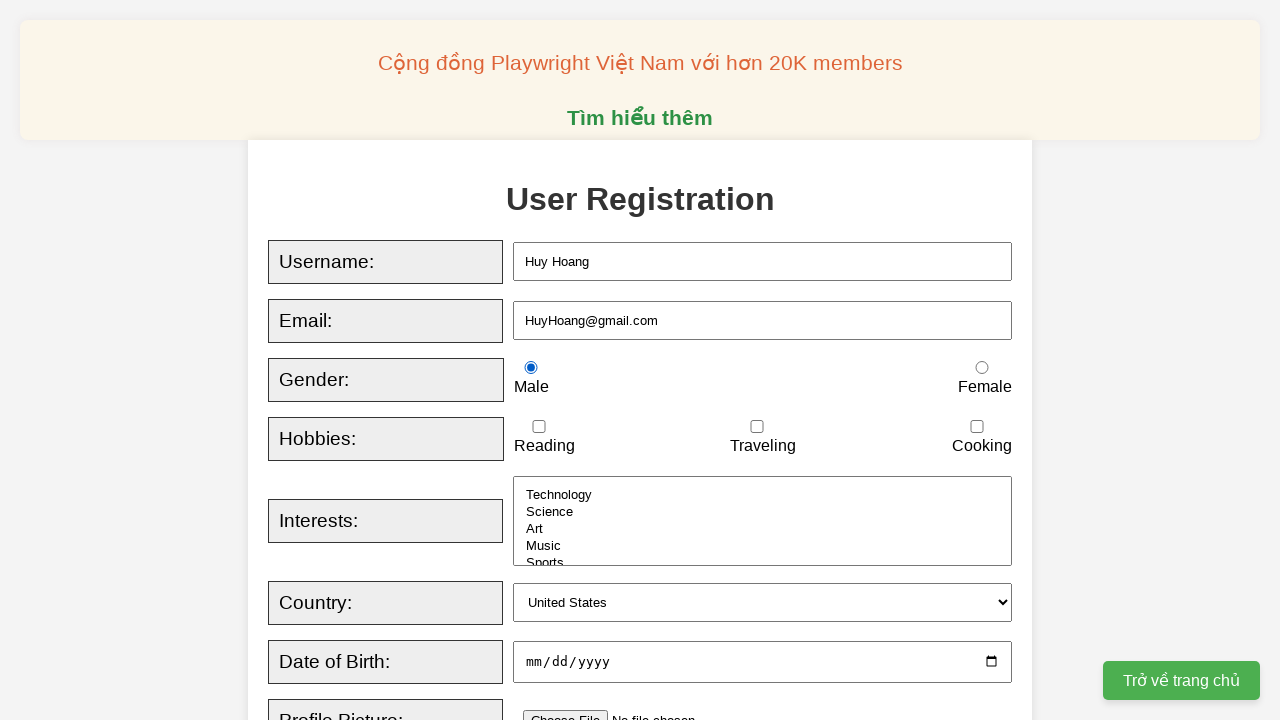

Checked traveling hobby checkbox at (757, 427) on xpath=//input[@id='traveling']
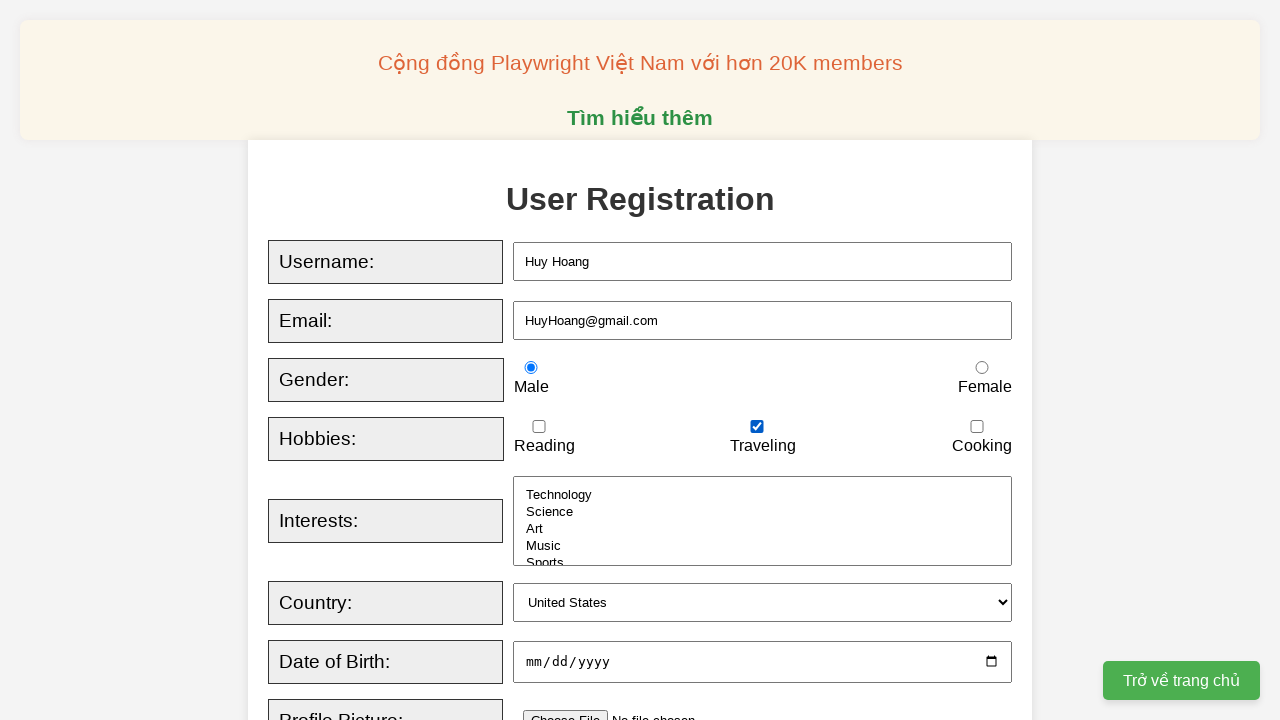

Clicked on sports option at (763, 556) on xpath=//option[@value='sports']
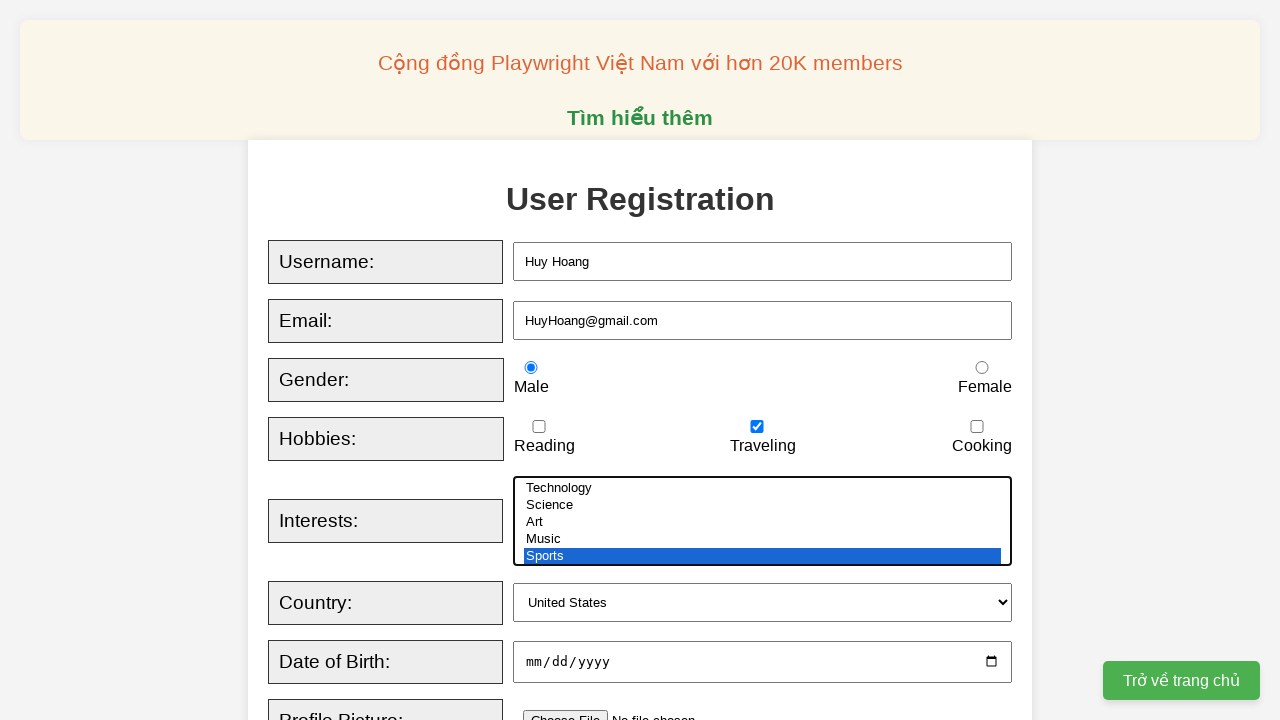

Selected Canada from country dropdown on xpath=//select[@id='country']
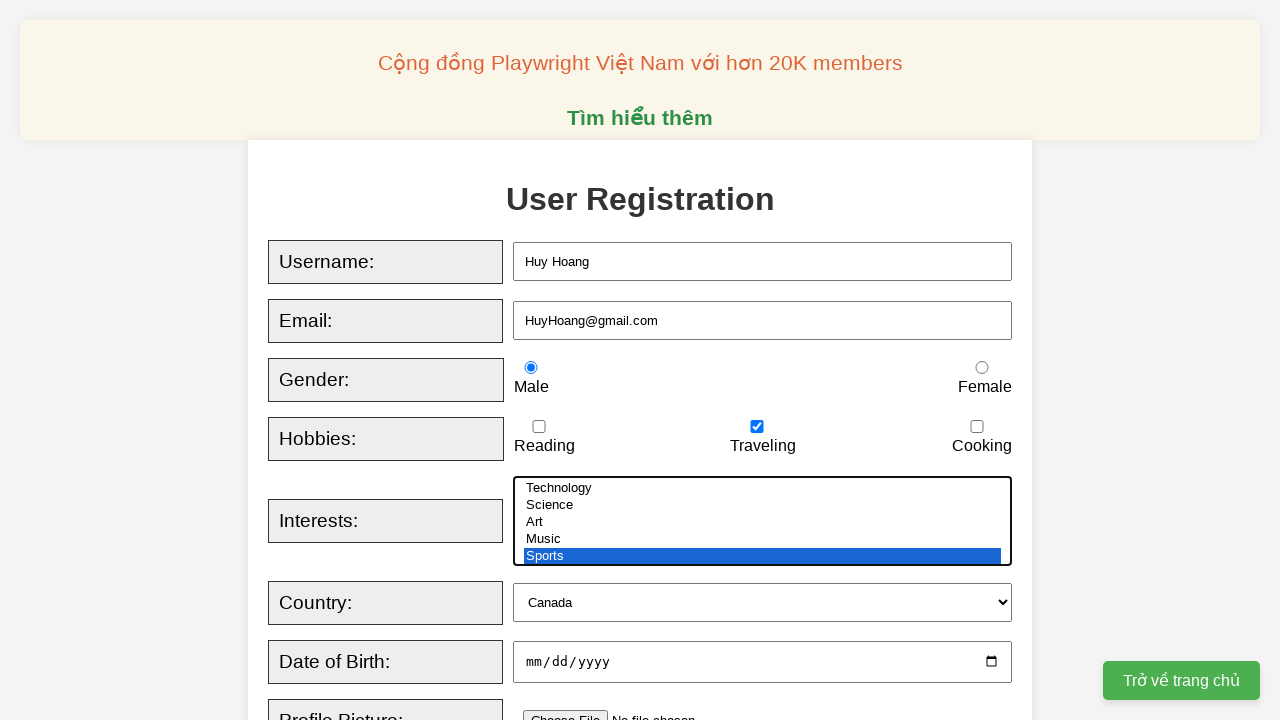

Filled in date of birth as 1999-02-10 on xpath=//input[@id='dob']
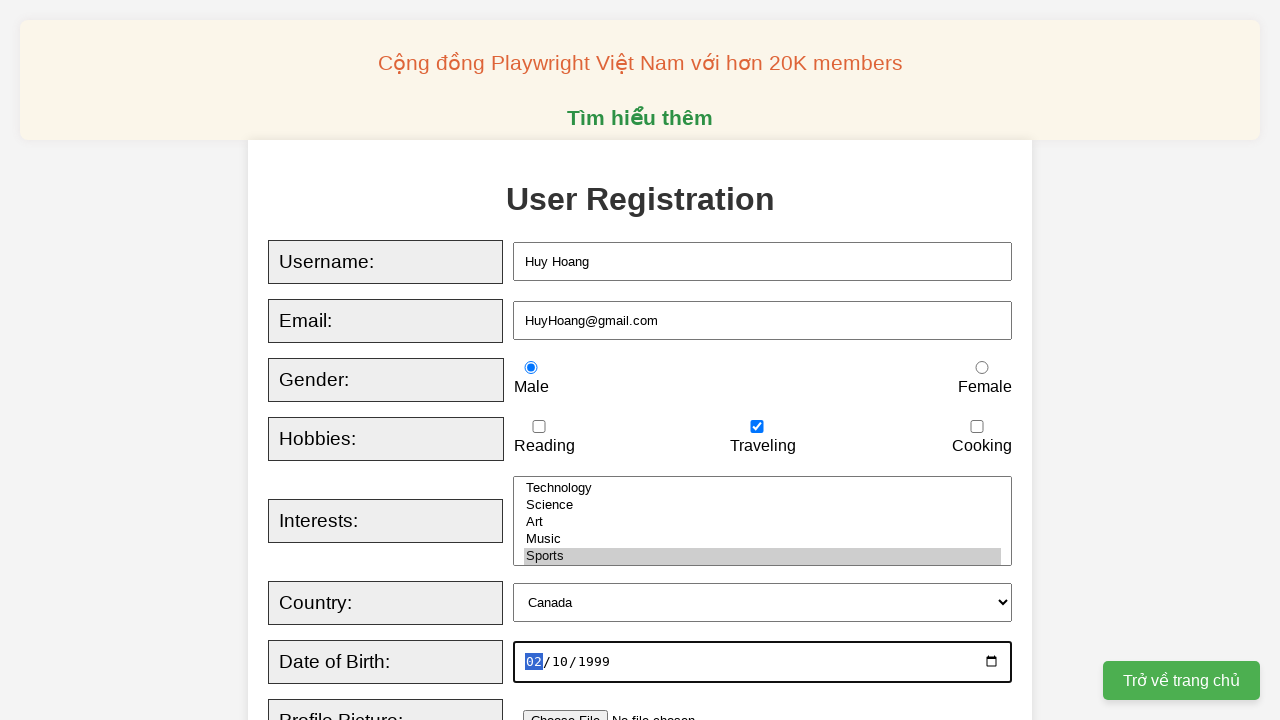

Filled in bio textarea with 'Huy Hoang. Ho Chi Minh' on xpath=//textarea[@id='bio']
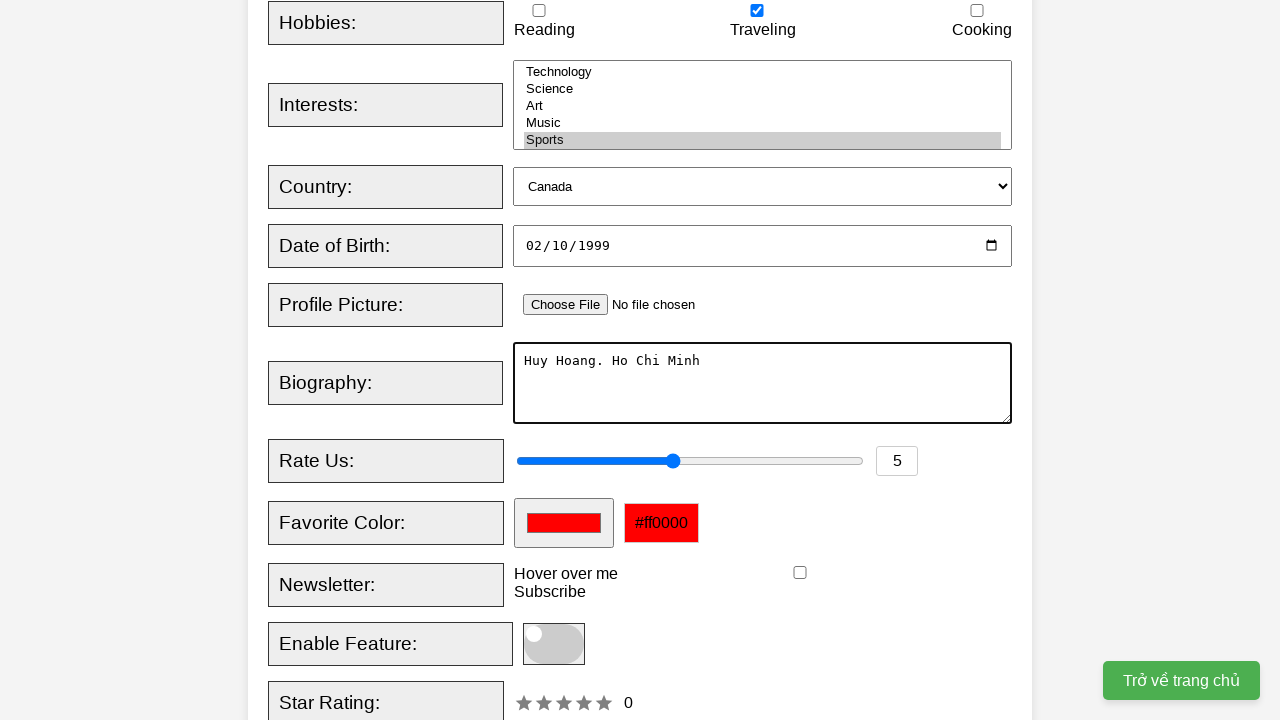

Set rating value to 8 on xpath=//input[@id='rating']
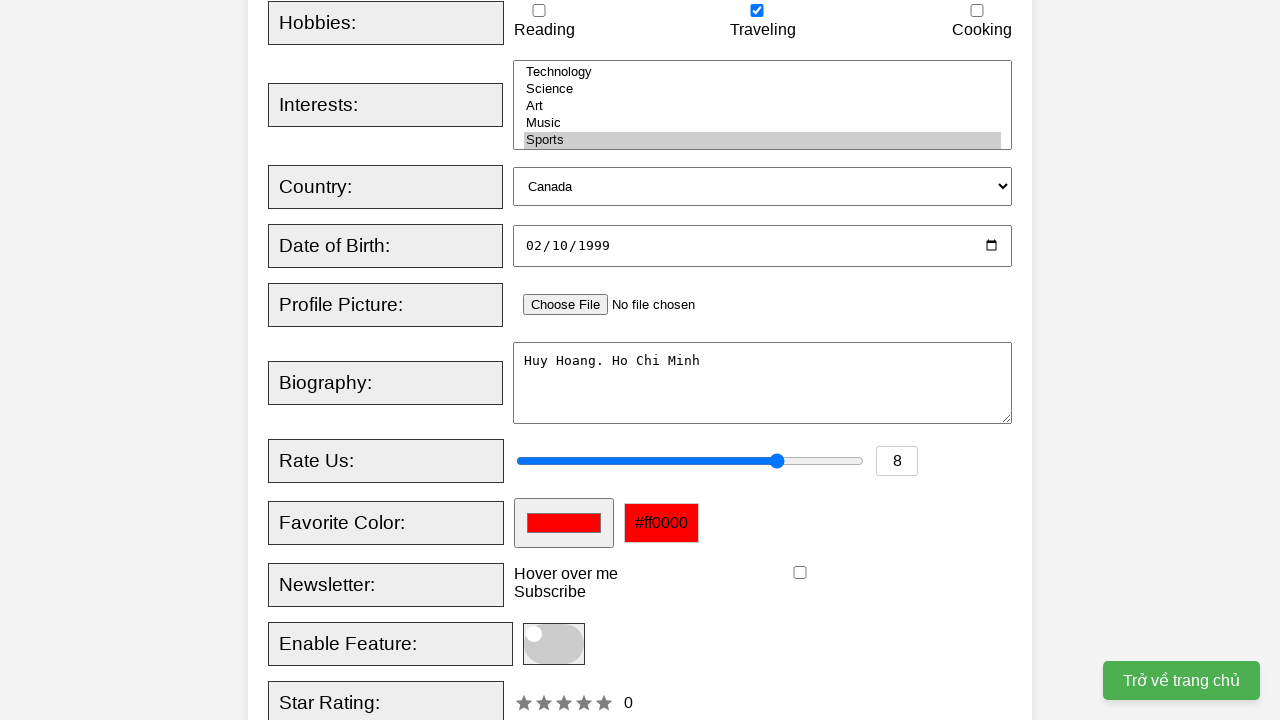

Set favorite color to #00aaff on xpath=//input[@id='favcolor']
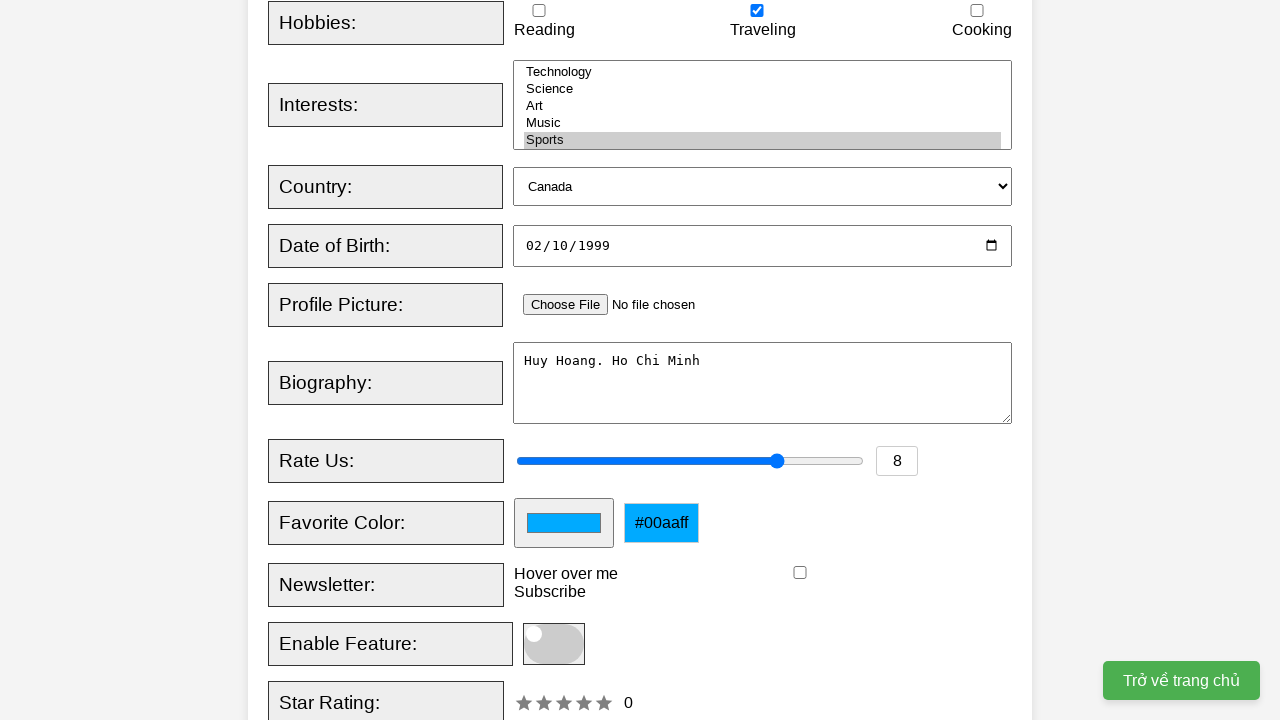

Hovered over tooltip at (566, 574) on xpath=//div[@class='tooltip']
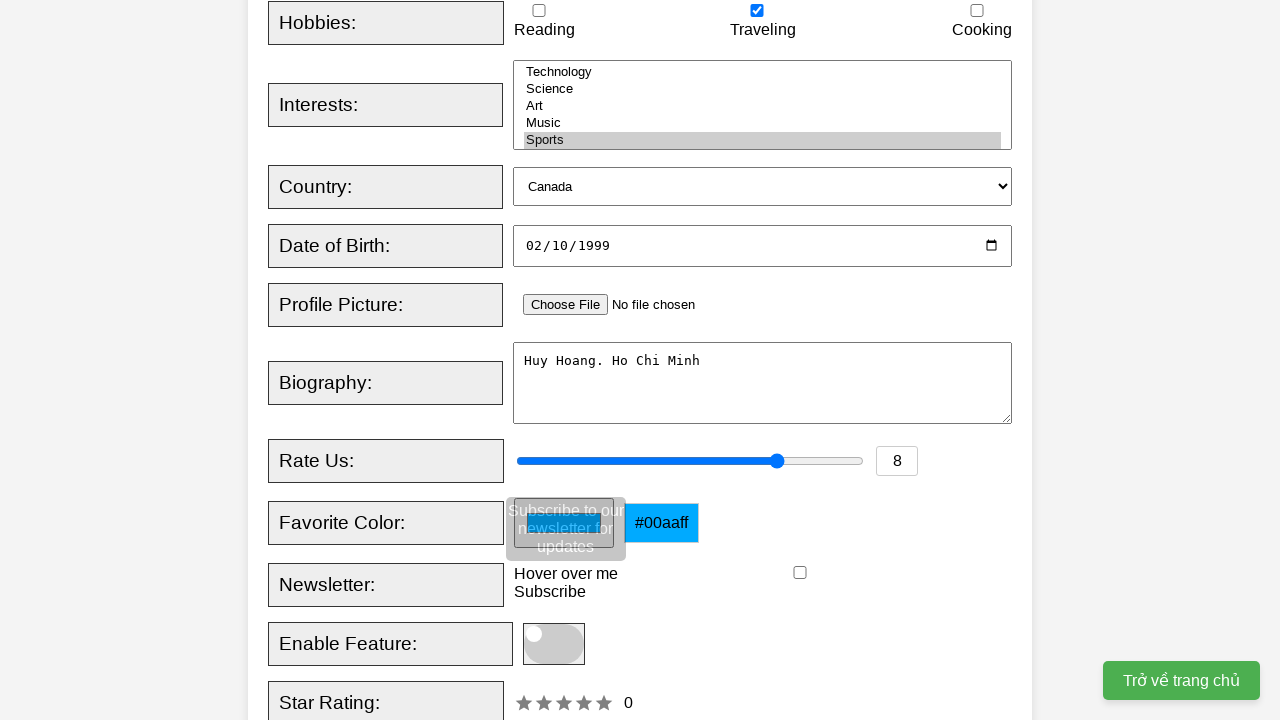

Clicked newsletter checkbox at (800, 573) on xpath=//input[@id='newsletter']
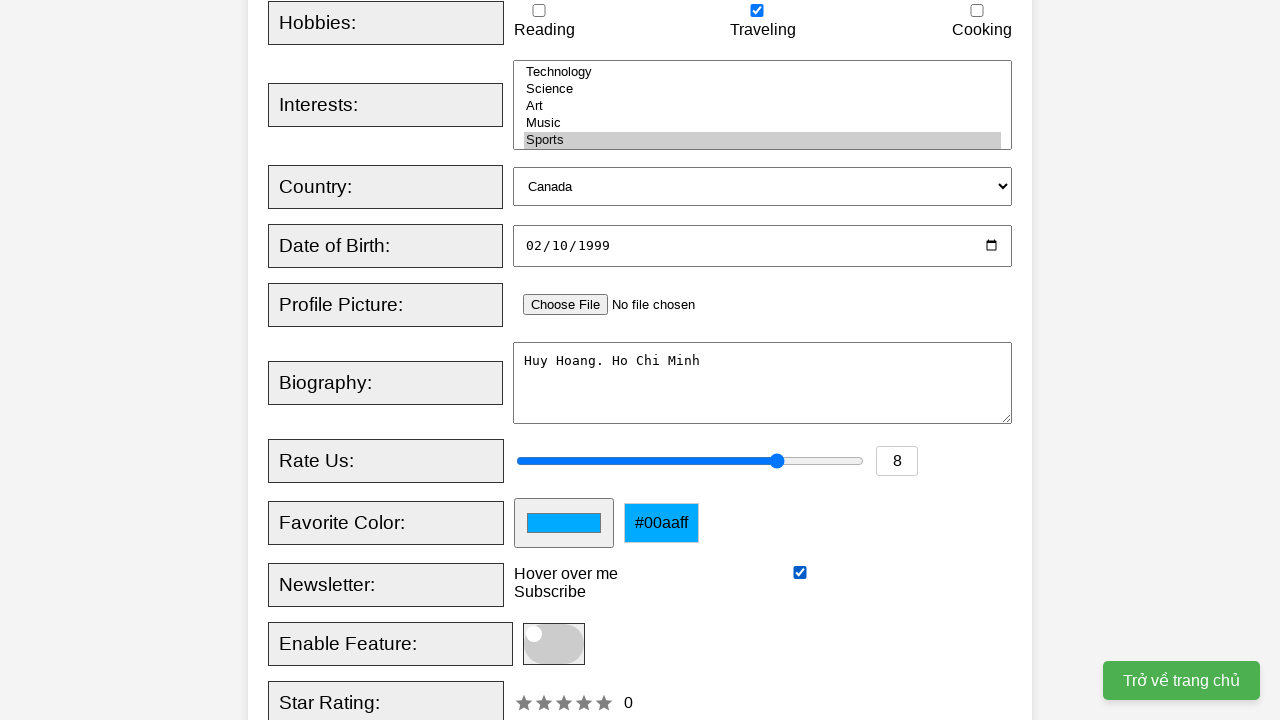

Clicked on star rating at position (50, 5) at (564, 698) on xpath=//div[@id='starRating']
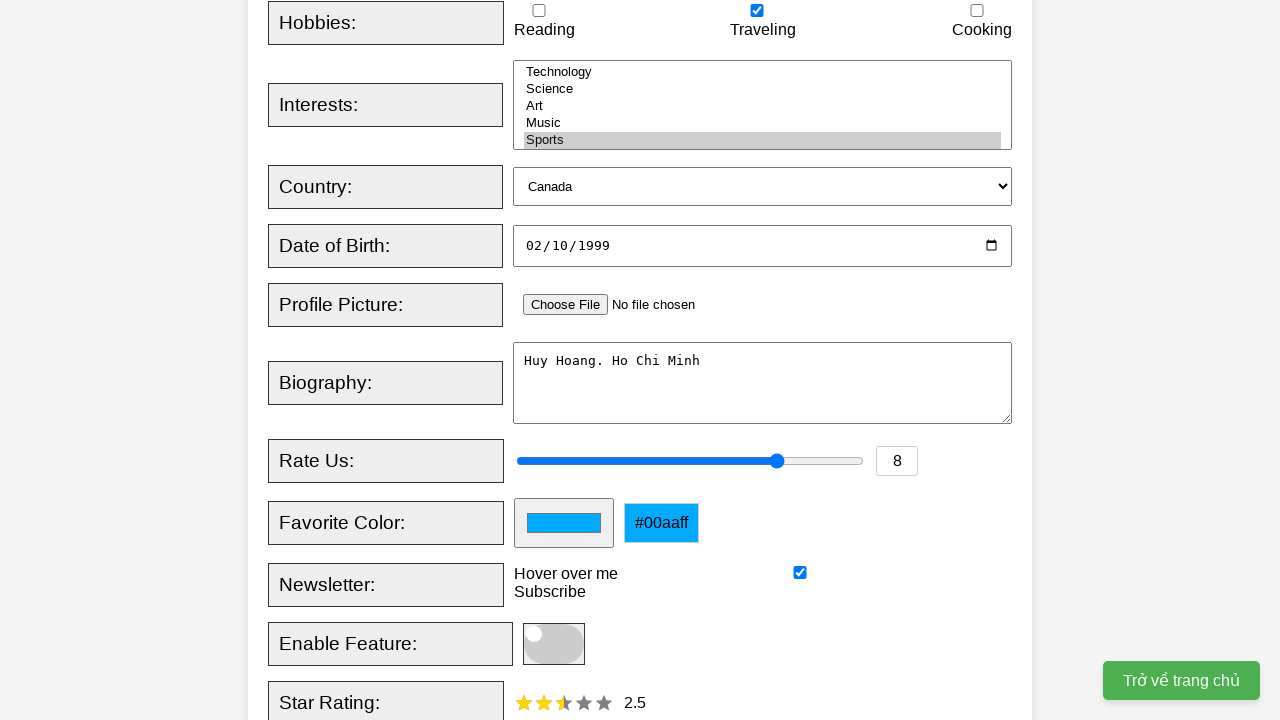

Clicked submit button to submit the registration form at (528, 360) on xpath=//button[@type='submit']
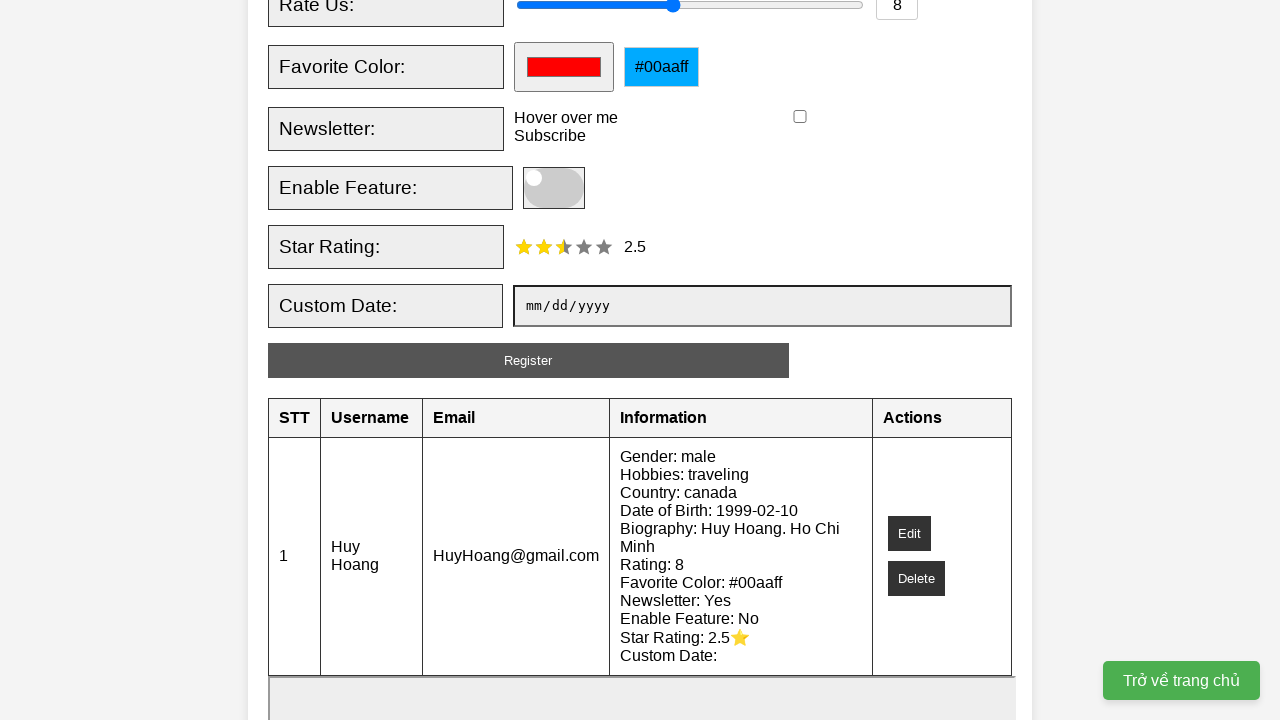

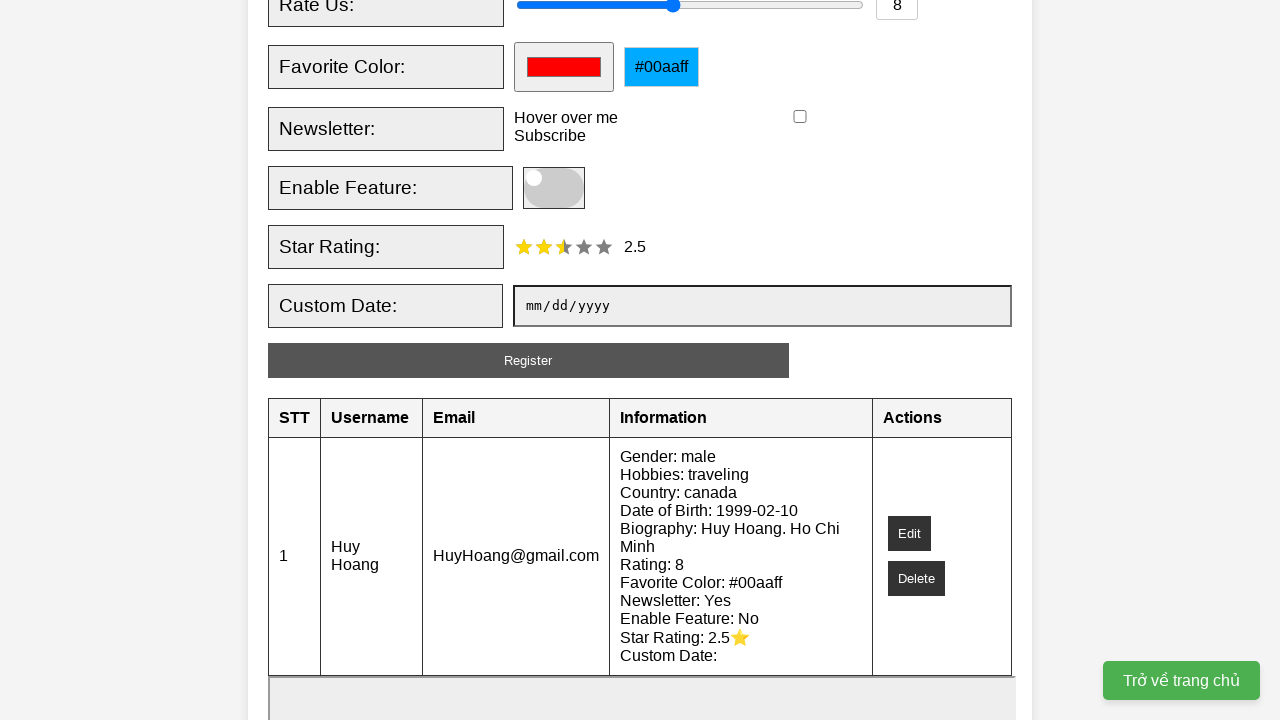